Fills out a form with user information including name, email, and addresses, then submits and verifies the name is displayed correctly

Starting URL: https://demoqa.com/text-box

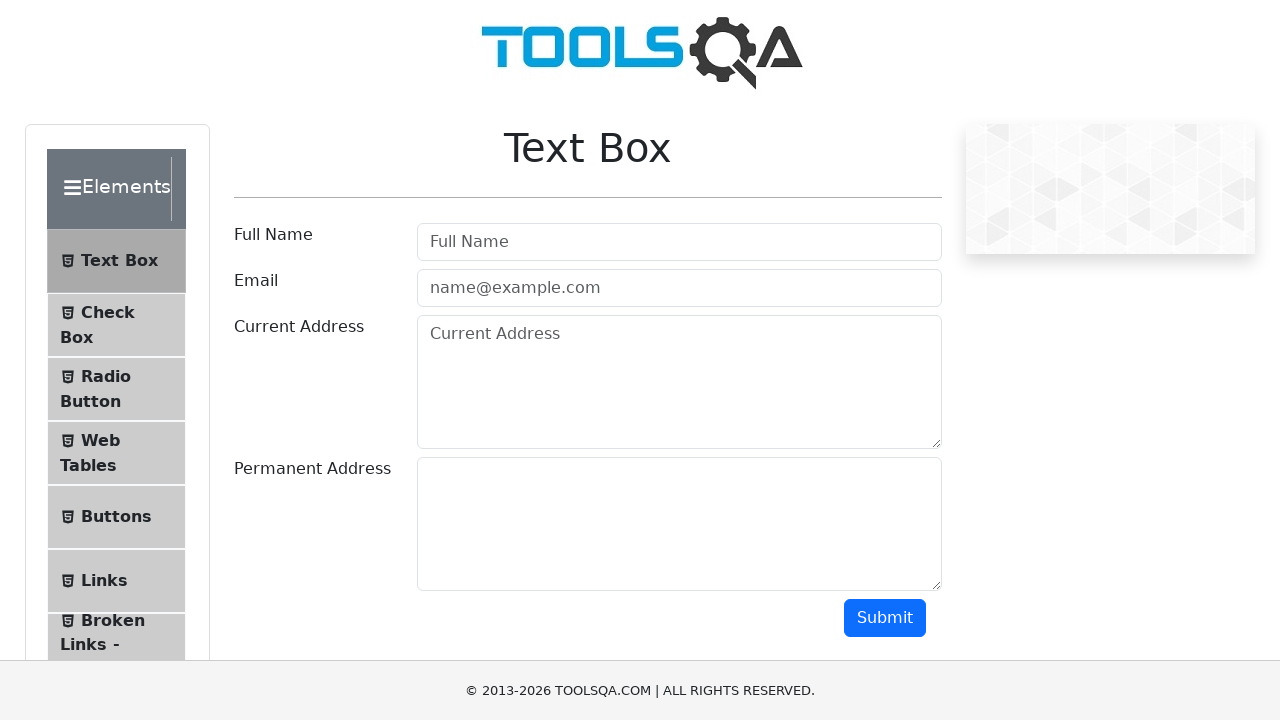

Filled user name field with 'Ramil' on #userName
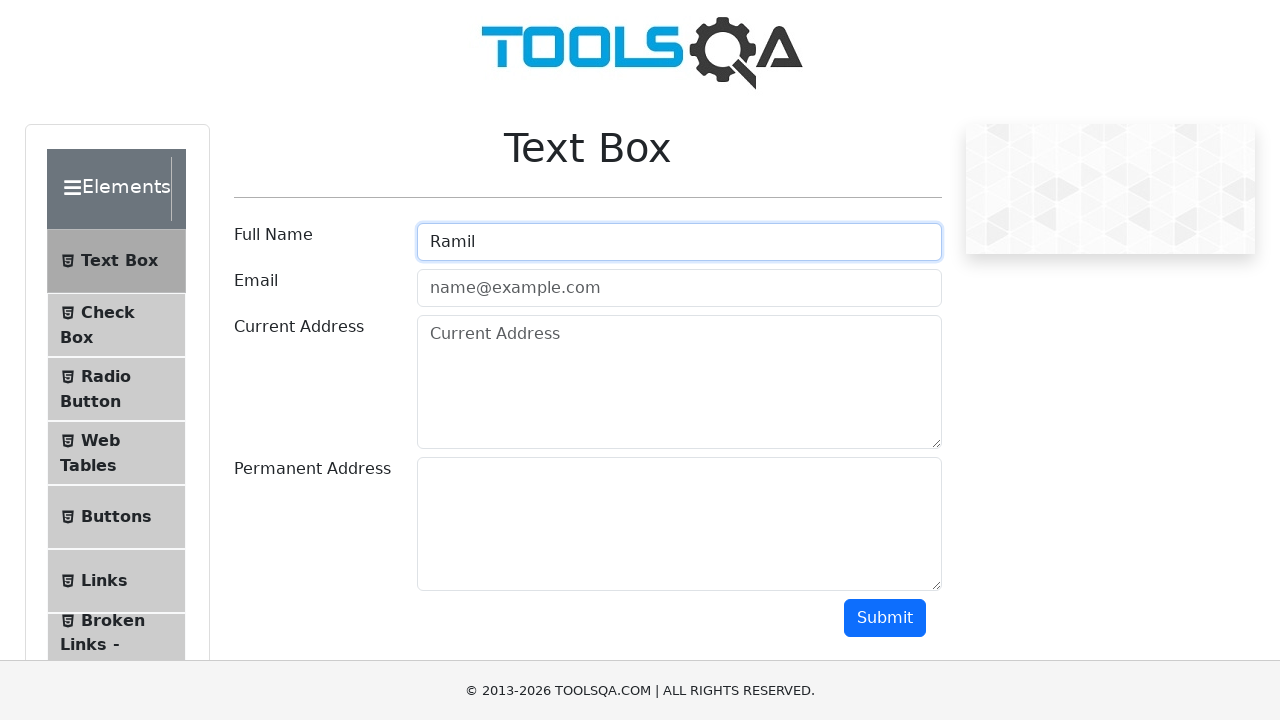

Filled email field with 'Ramil@example.com' on #userEmail
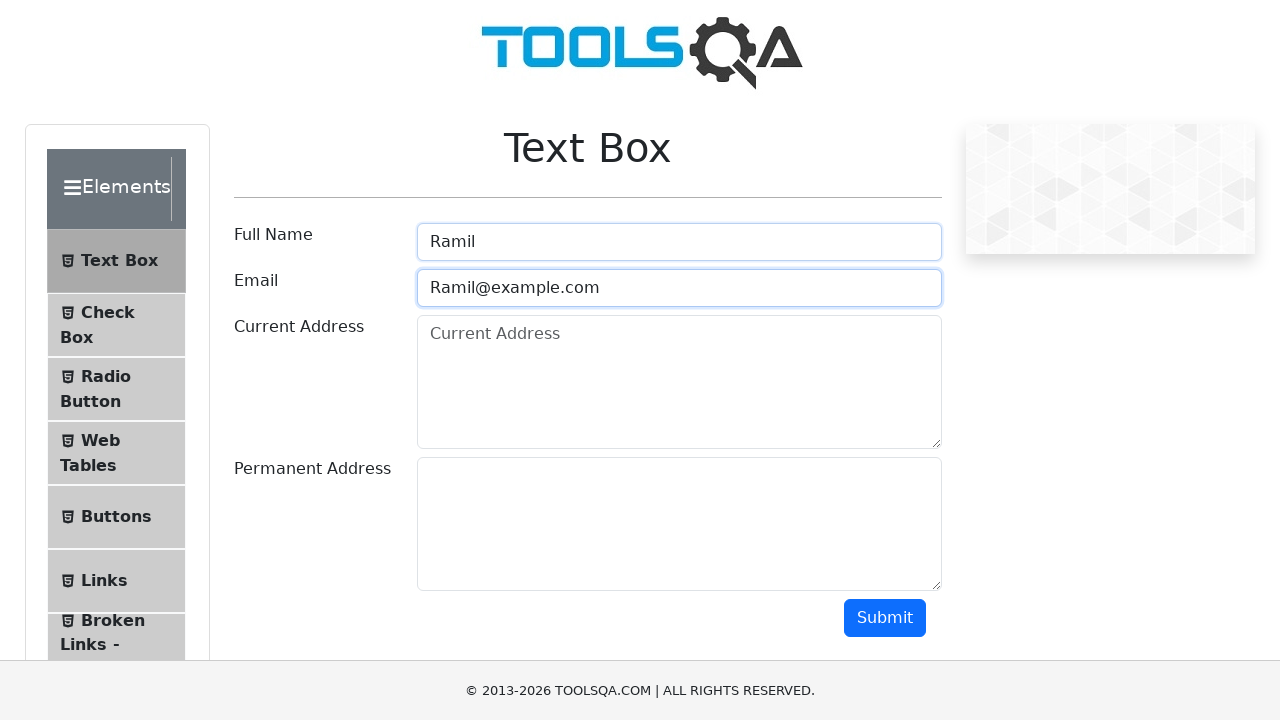

Filled current address field with '123 Main Street' on #currentAddress
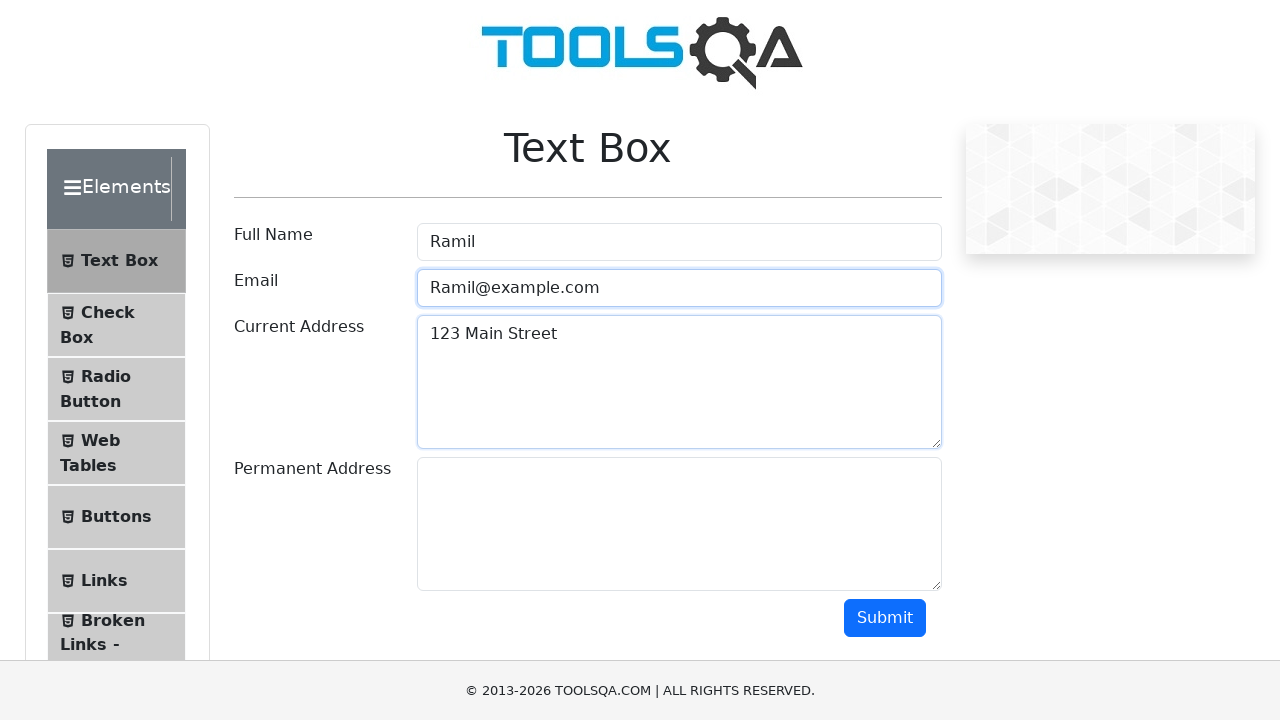

Filled permanent address field with '456 Oak Avenue' on #permanentAddress
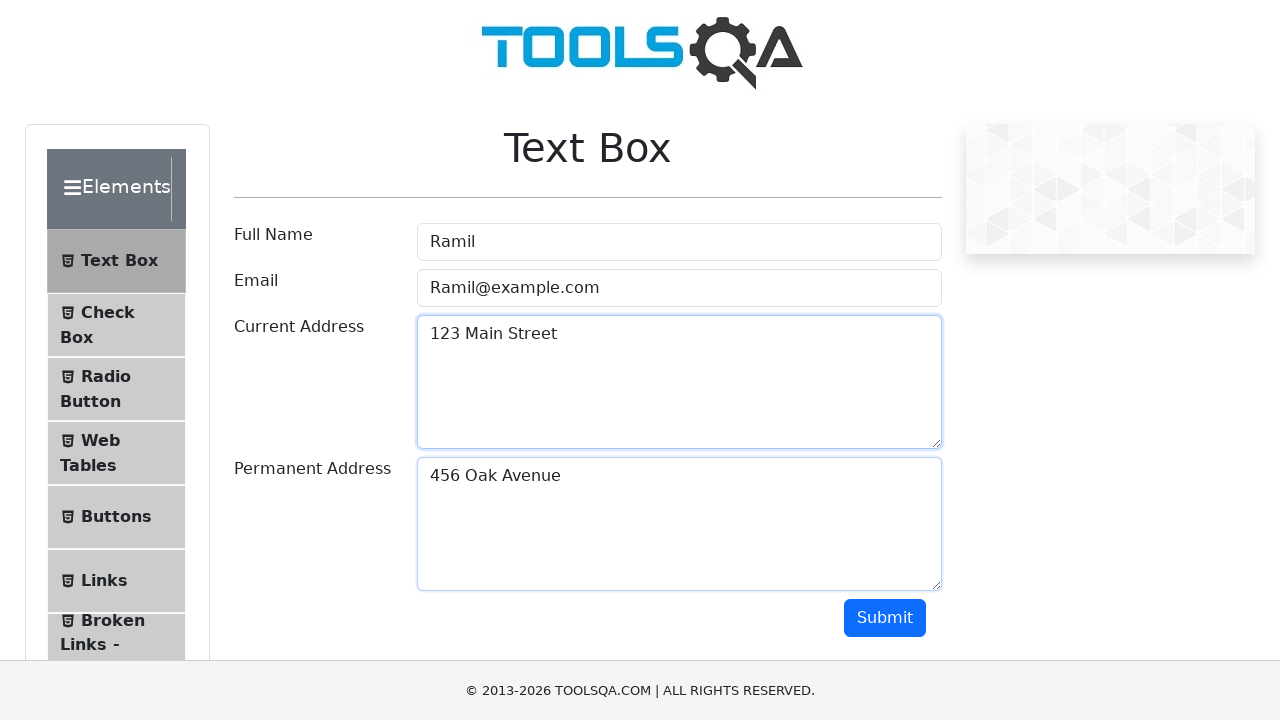

Clicked submit button to submit the form at (885, 618) on #submit
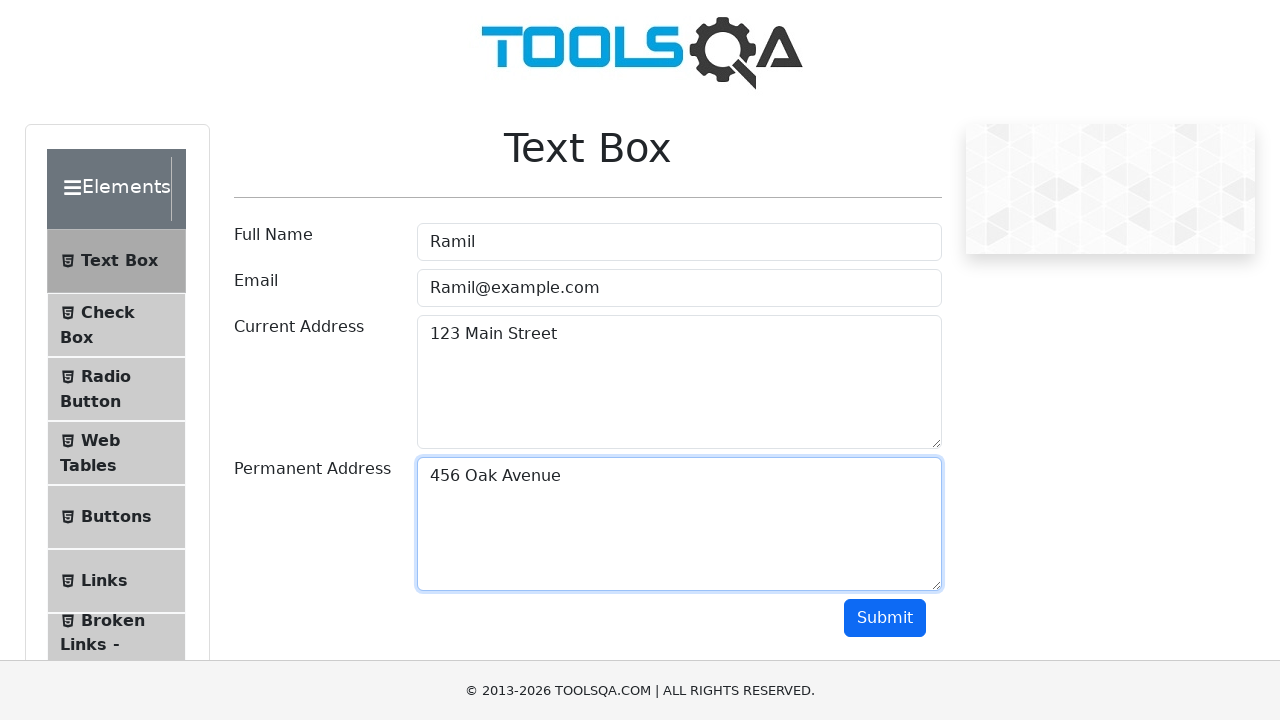

Form submitted and results loaded with name field visible
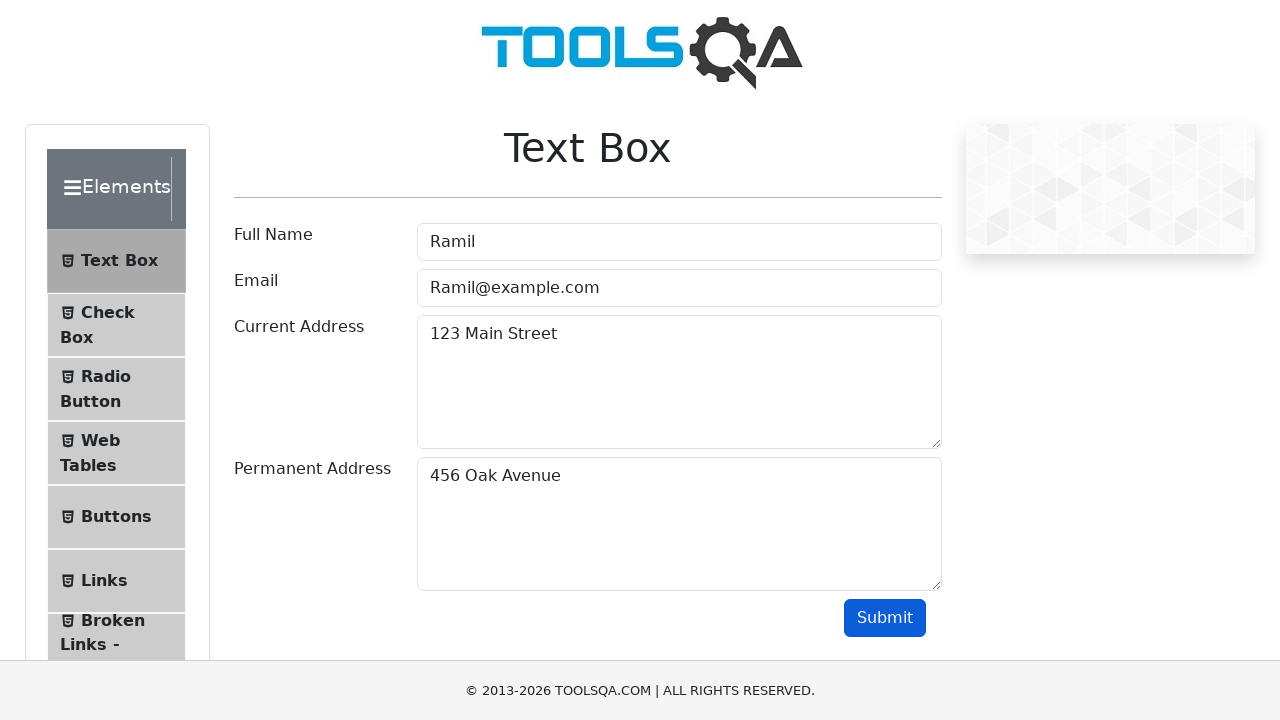

Retrieved name text from results: 'Ramil'
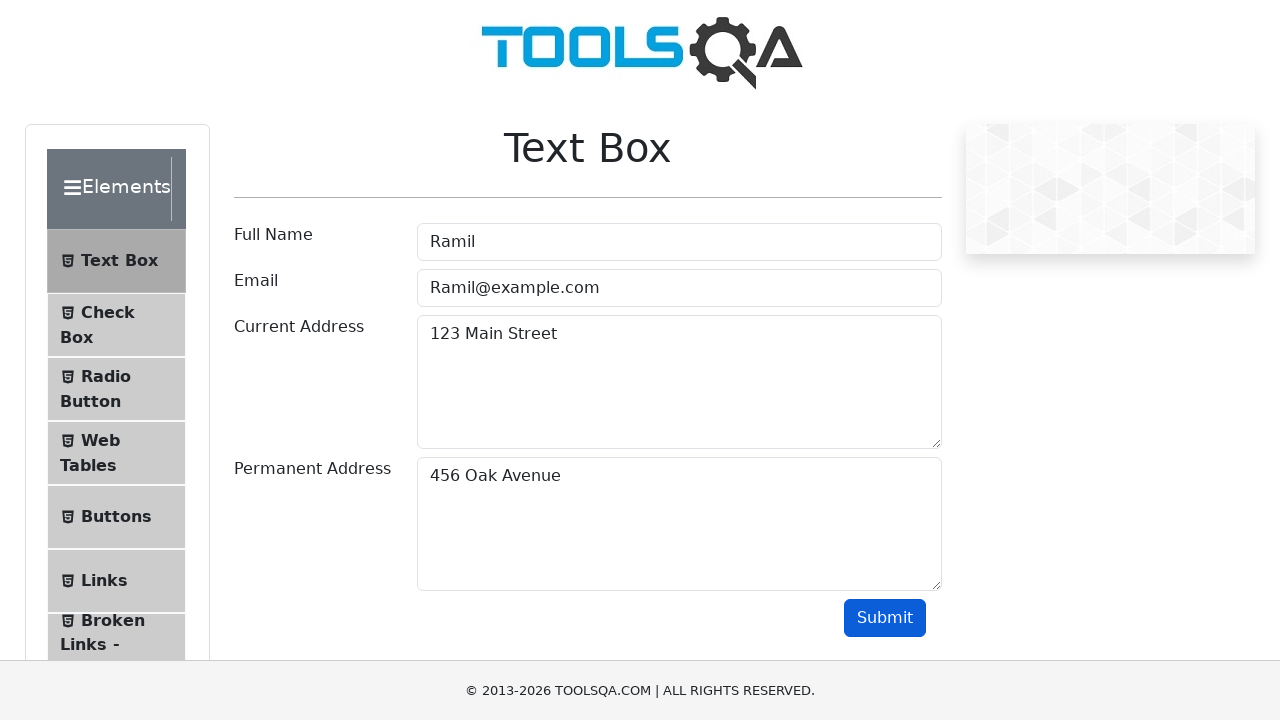

Verified that 'Ramil' is correctly displayed in the results
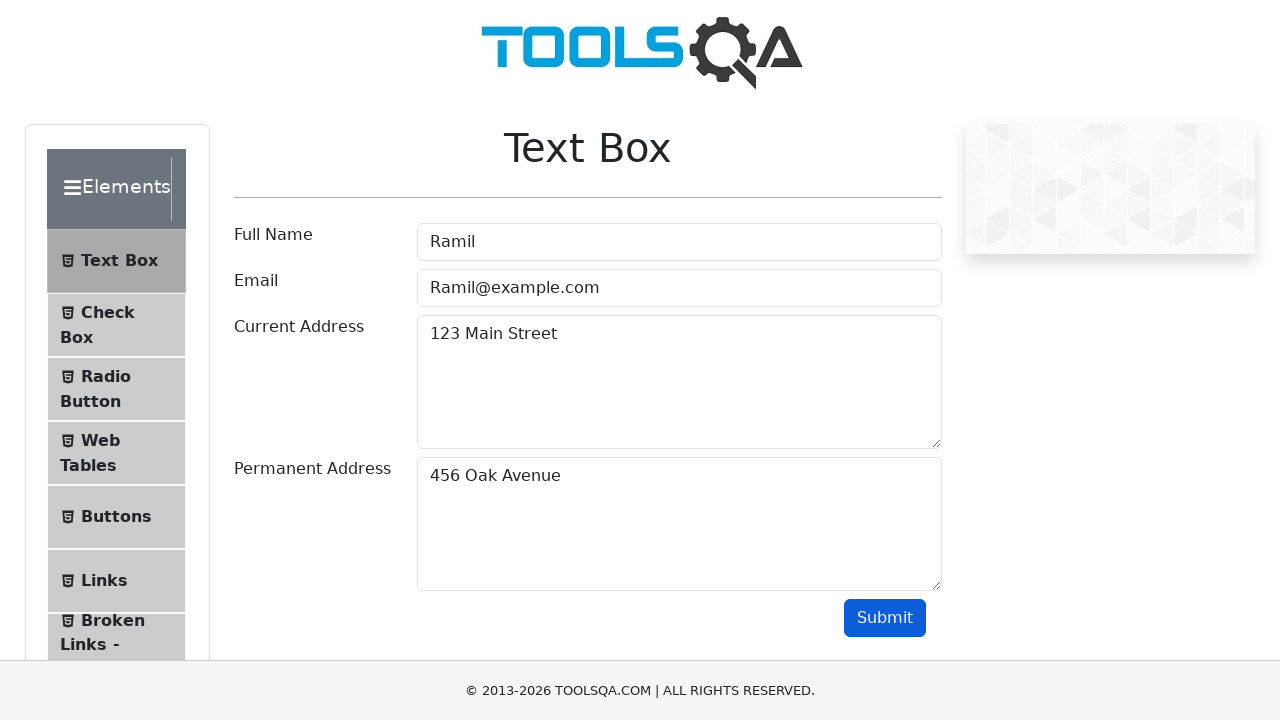

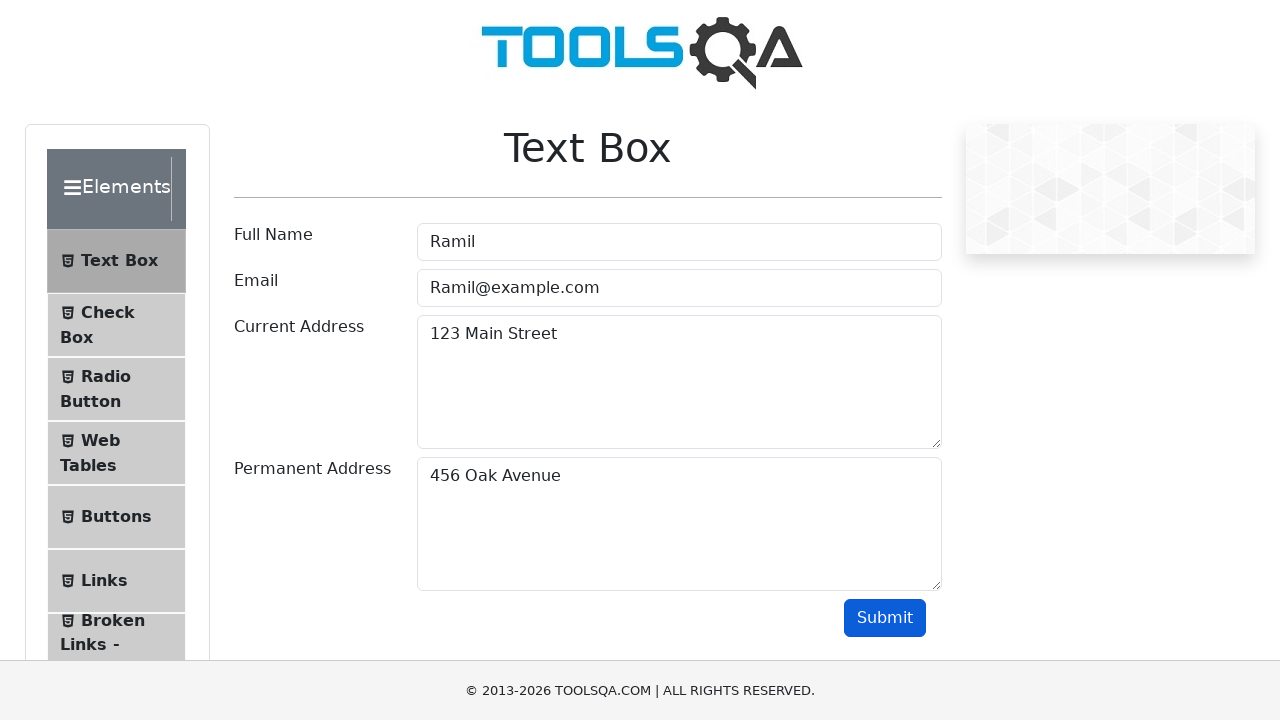